Tests tooltip functionality by hovering over a text field and verifying the tooltip text appears

Starting URL: https://demoqa.com/tool-tips/

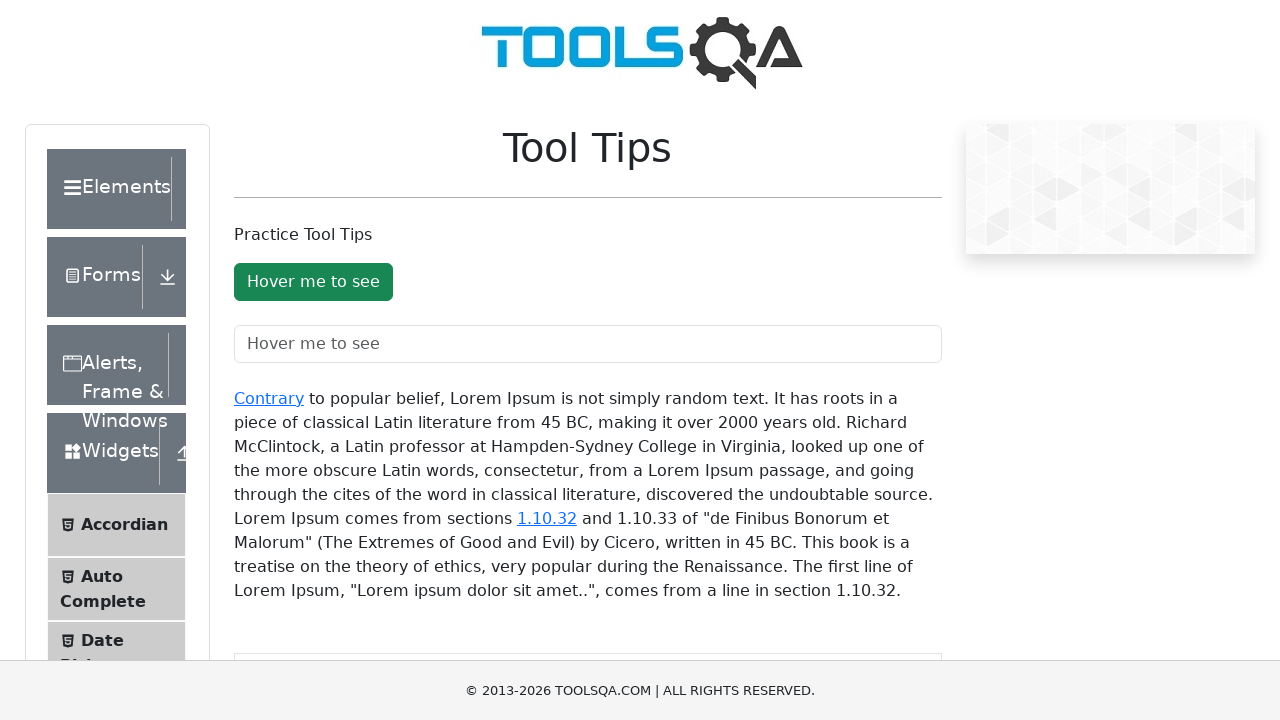

Hovered over text field to trigger tooltip at (588, 344) on input#toolTipTextField
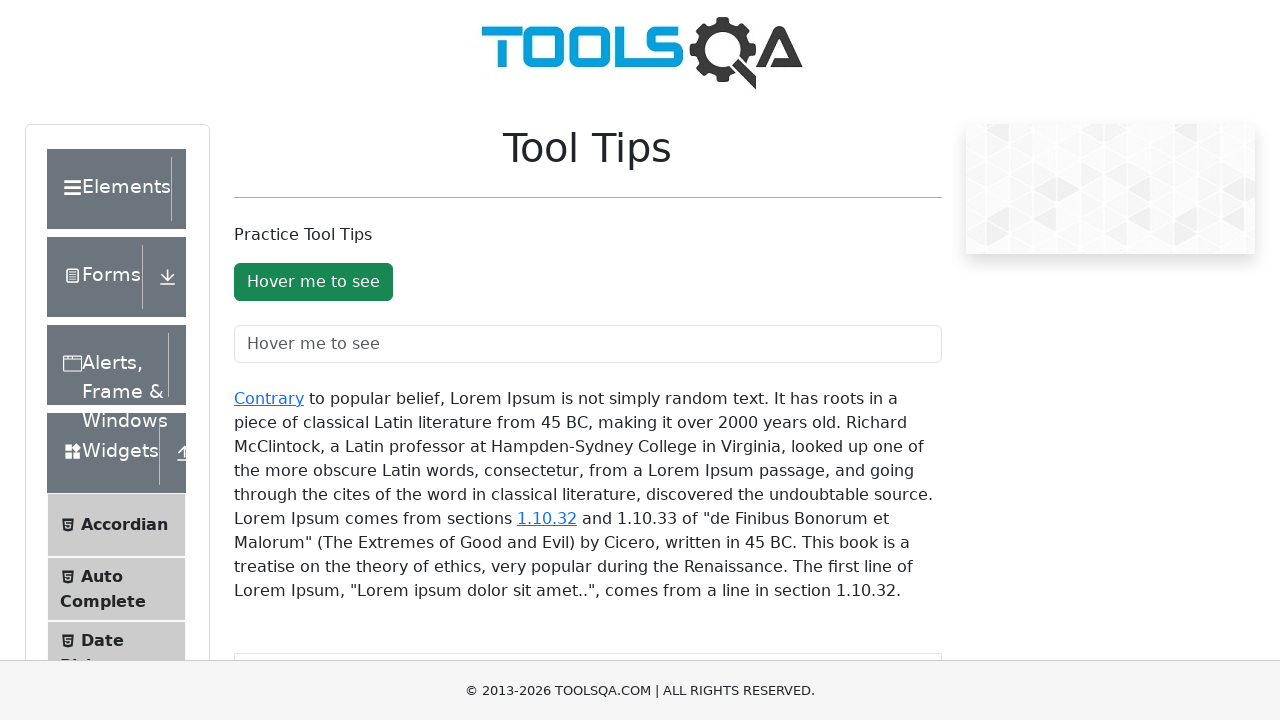

Tooltip appeared with expected text
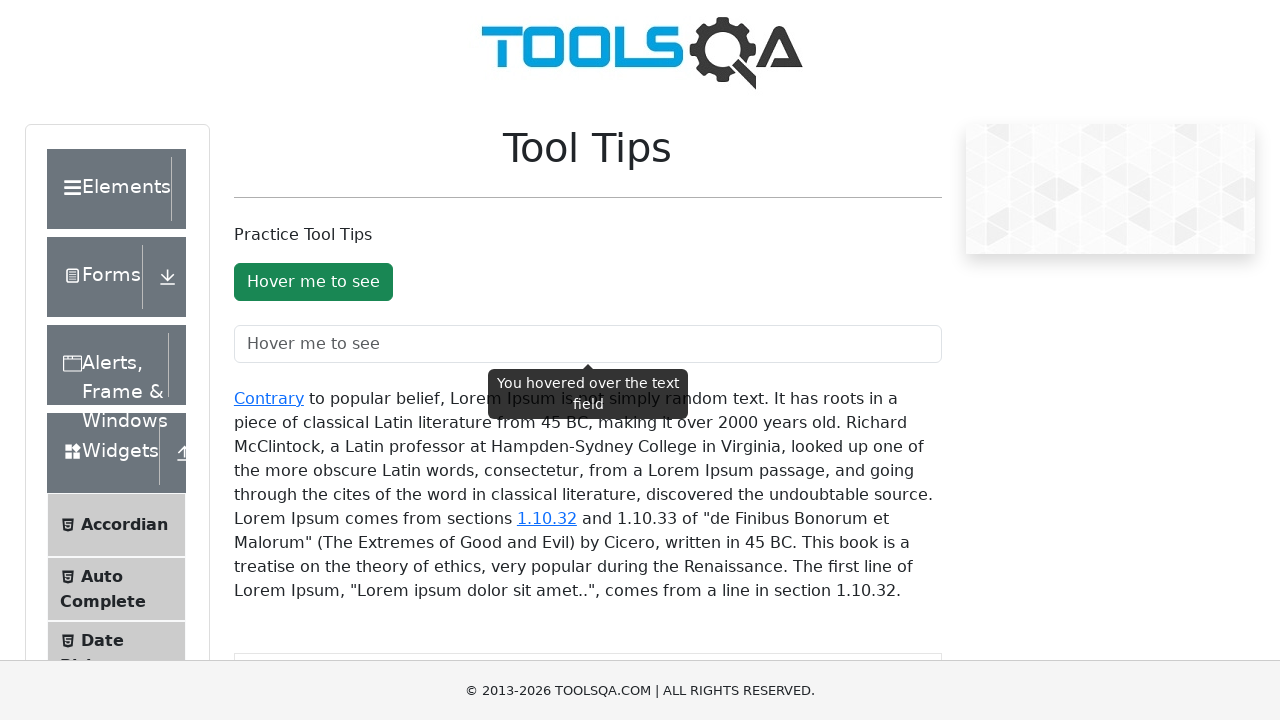

Verified tooltip text matches expected content 'You hovered over the text field'
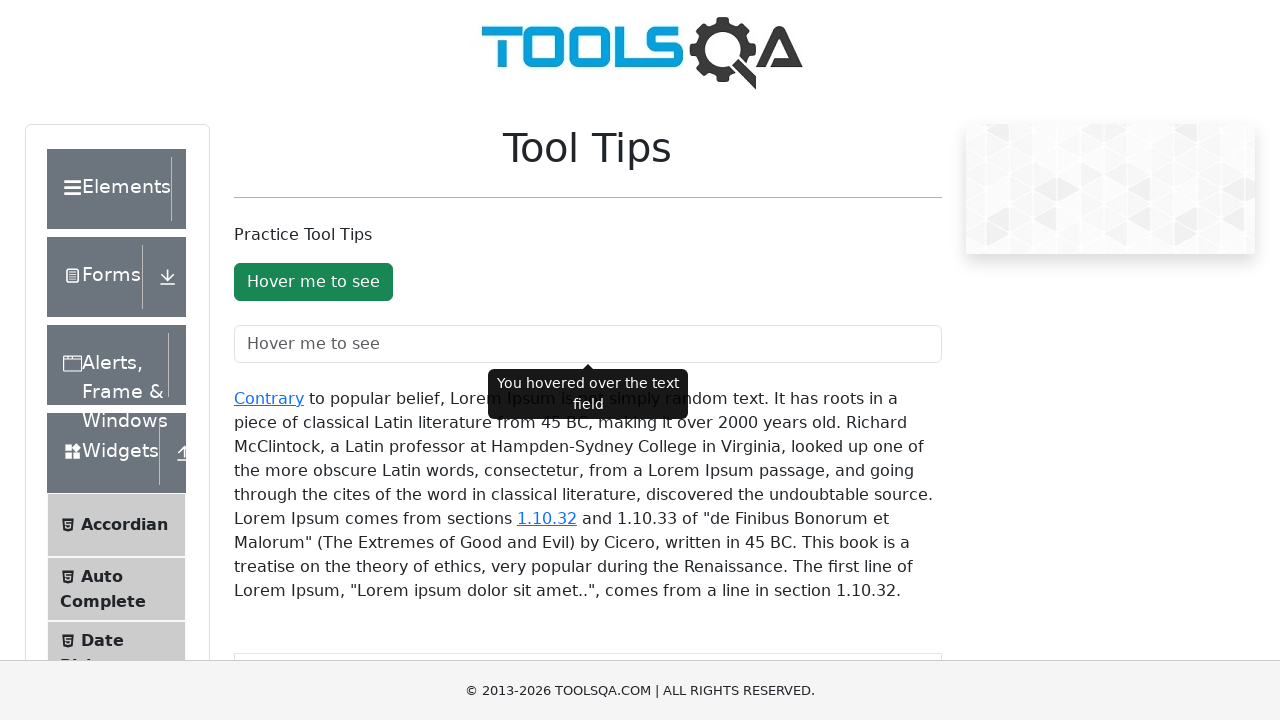

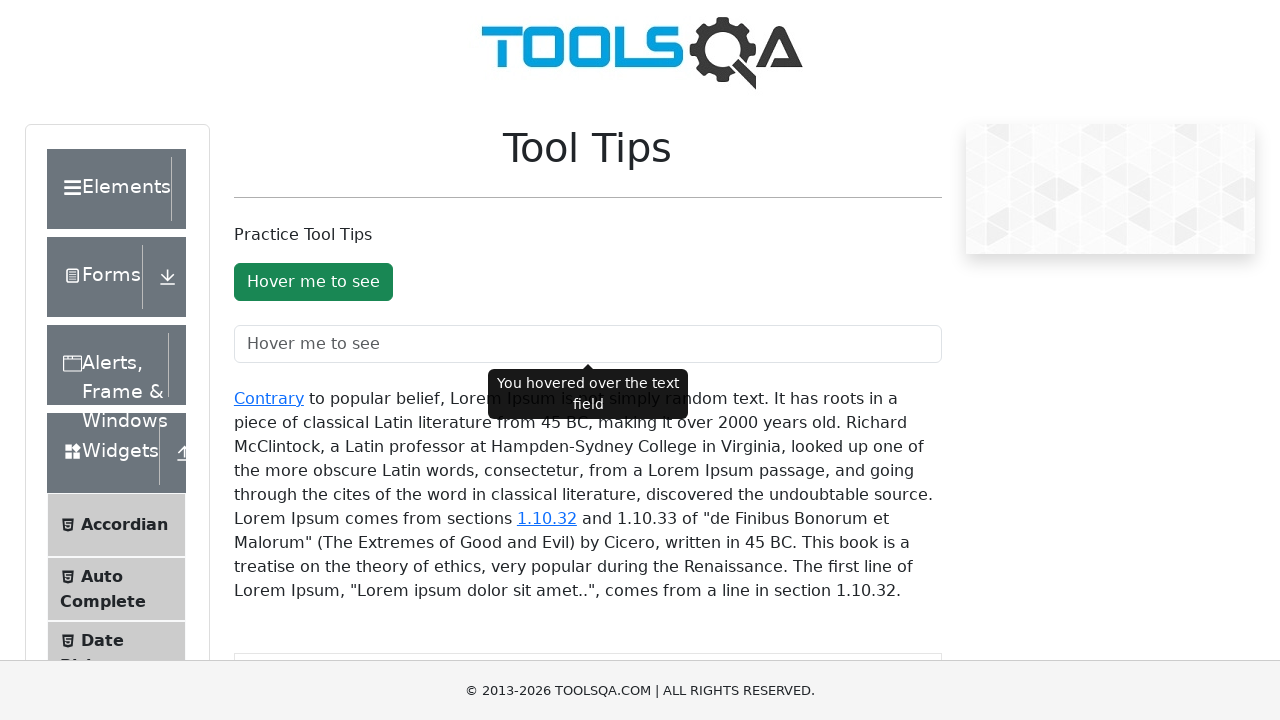